Tests entering text into a JavaScript prompt popup by clicking the trigger button, entering text, and accepting the prompt

Starting URL: https://the-internet.herokuapp.com/javascript_alerts

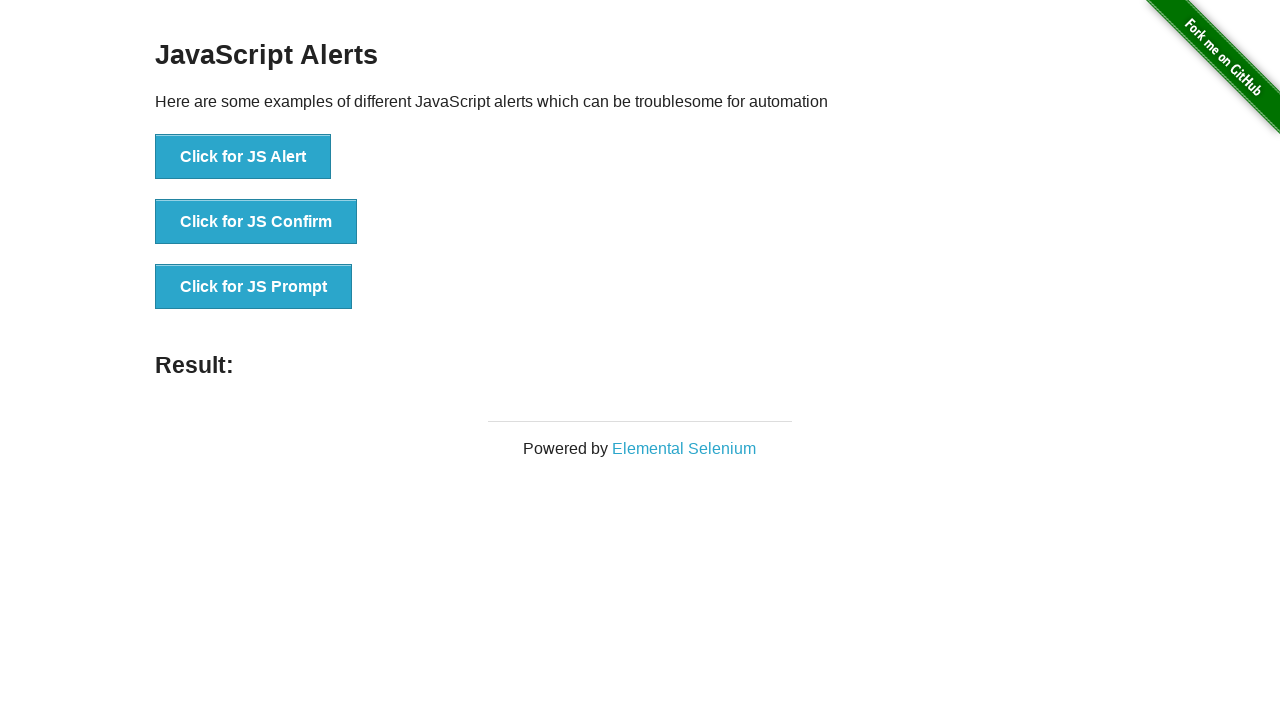

Set up dialog handler to accept prompt with text 'Alperen'
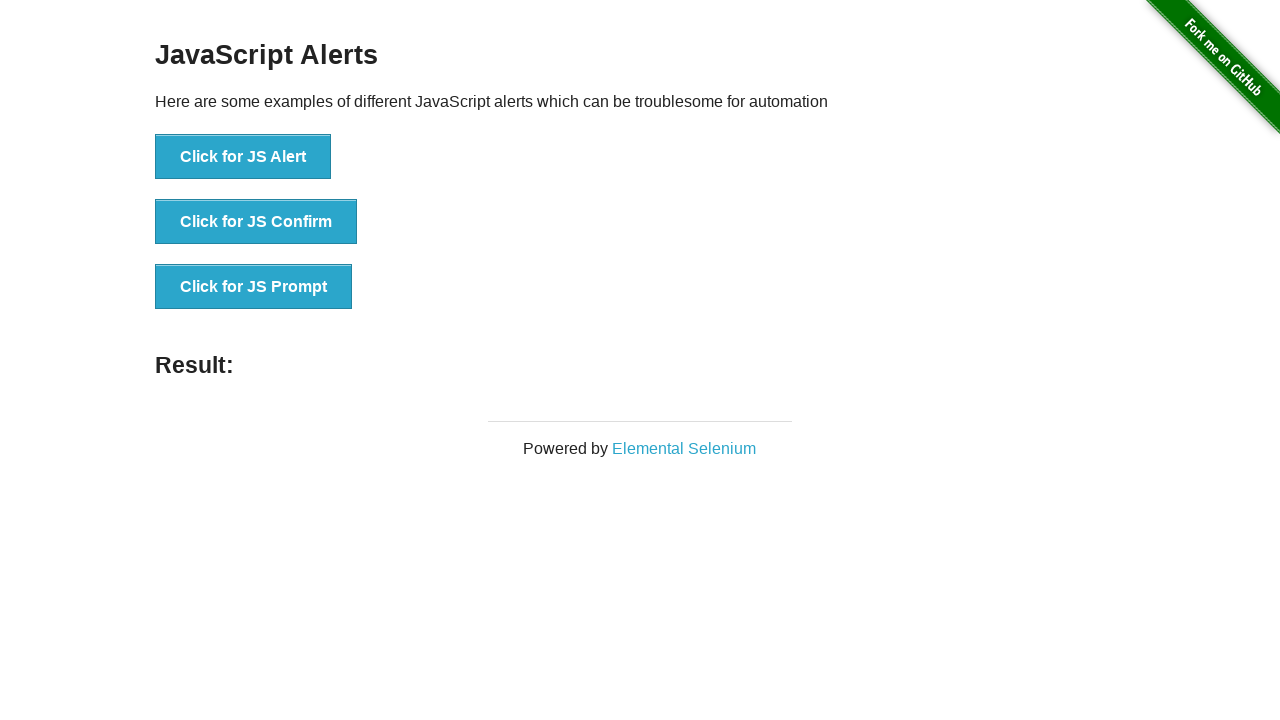

Clicked the 'Click for JS Prompt' button to trigger JavaScript prompt at (254, 287) on xpath=//button[.='Click for JS Prompt']
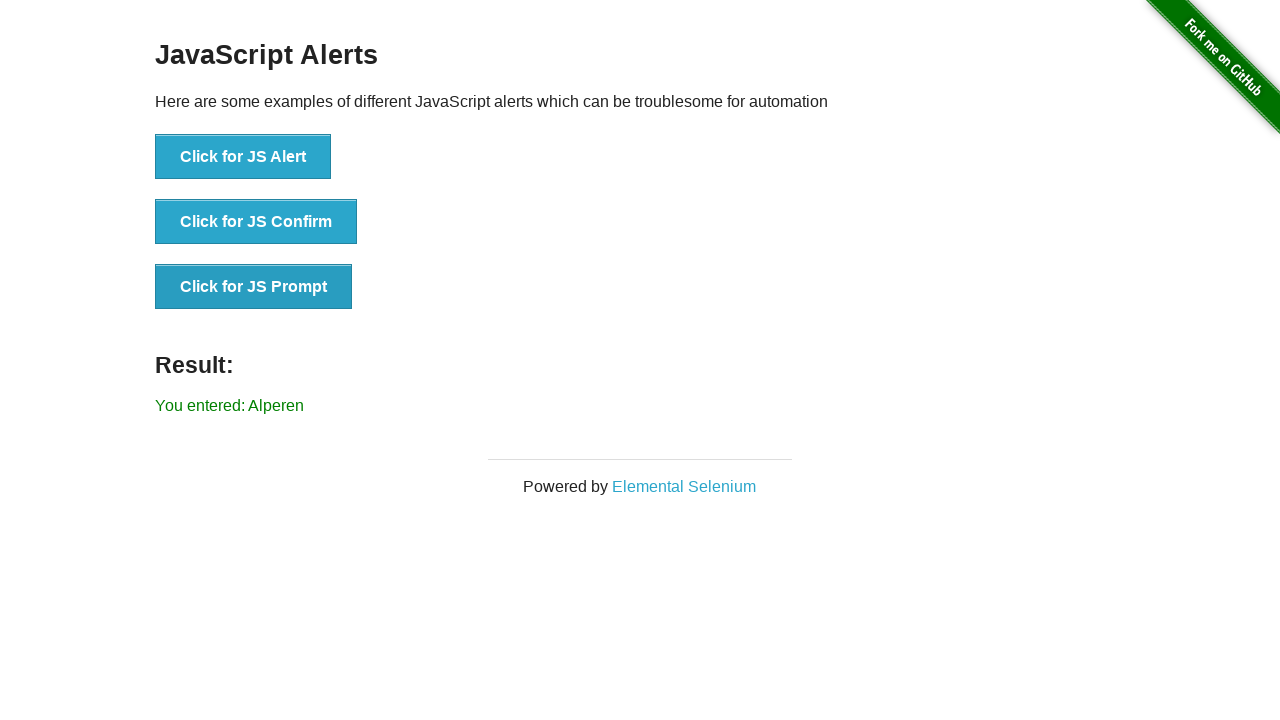

Result message element loaded after prompt was accepted
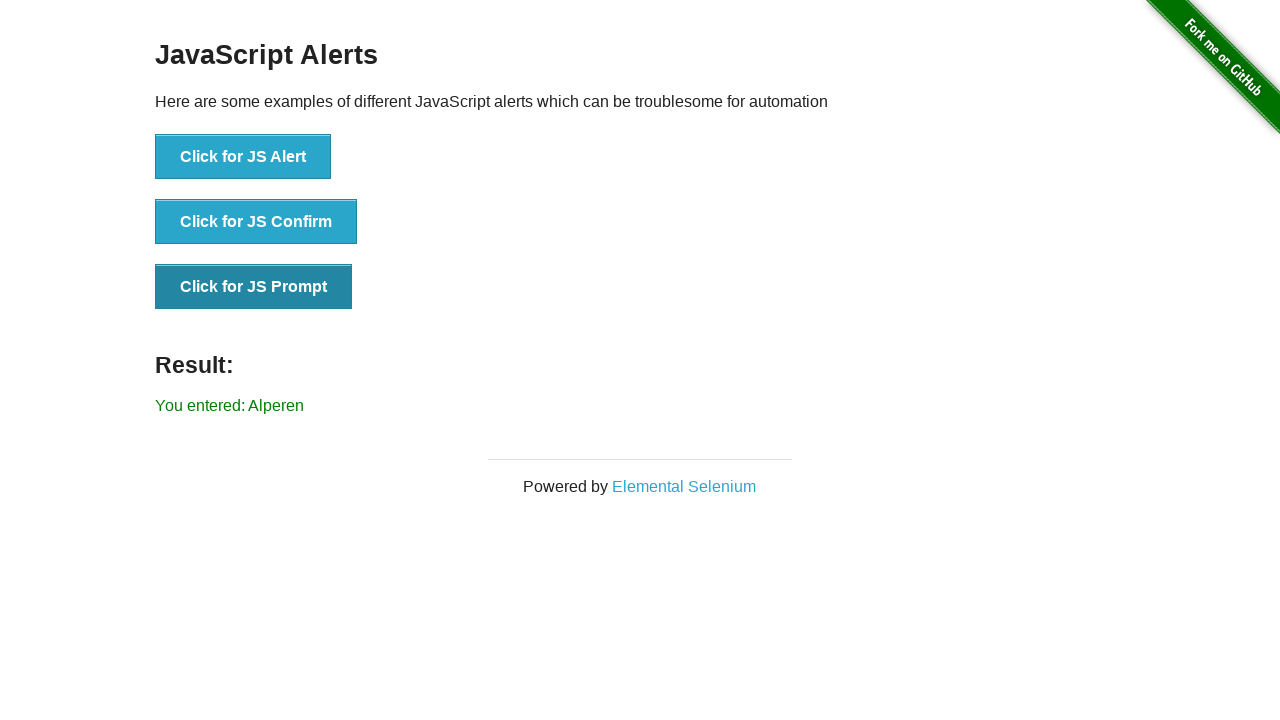

Retrieved result text: 'You entered: Alperen'
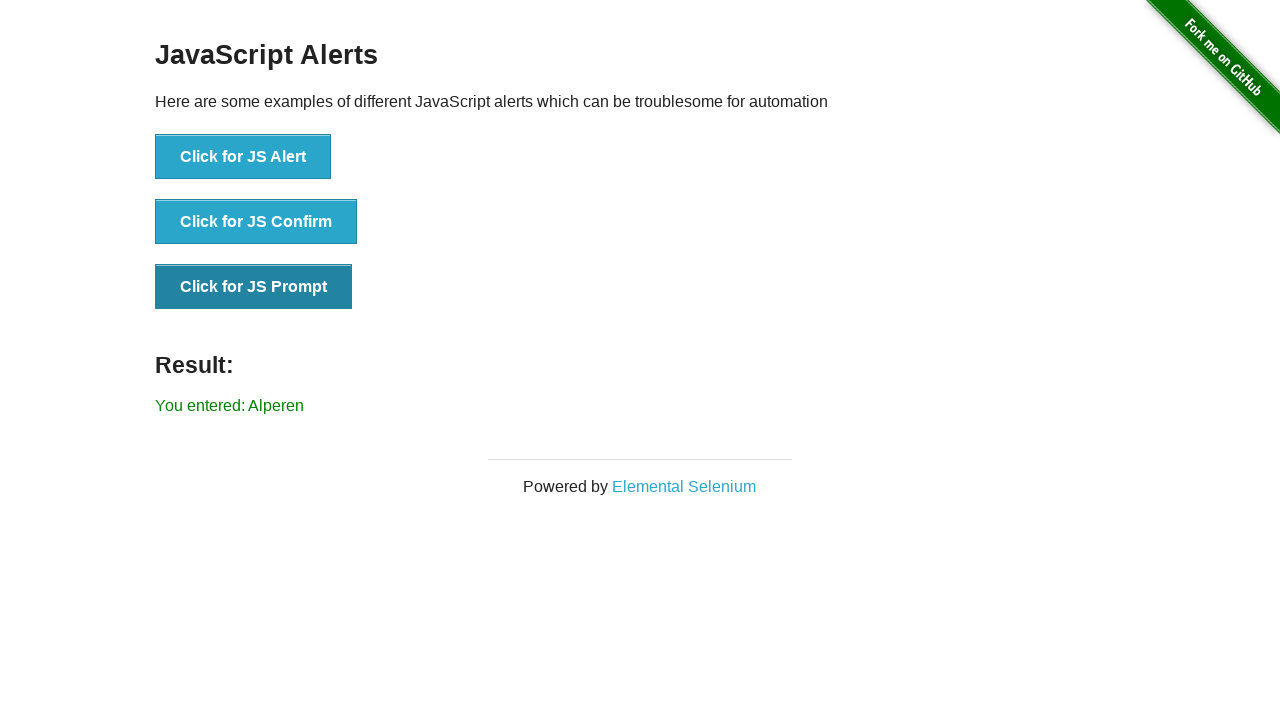

Assertion passed: result text matches expected 'You entered: Alperen'
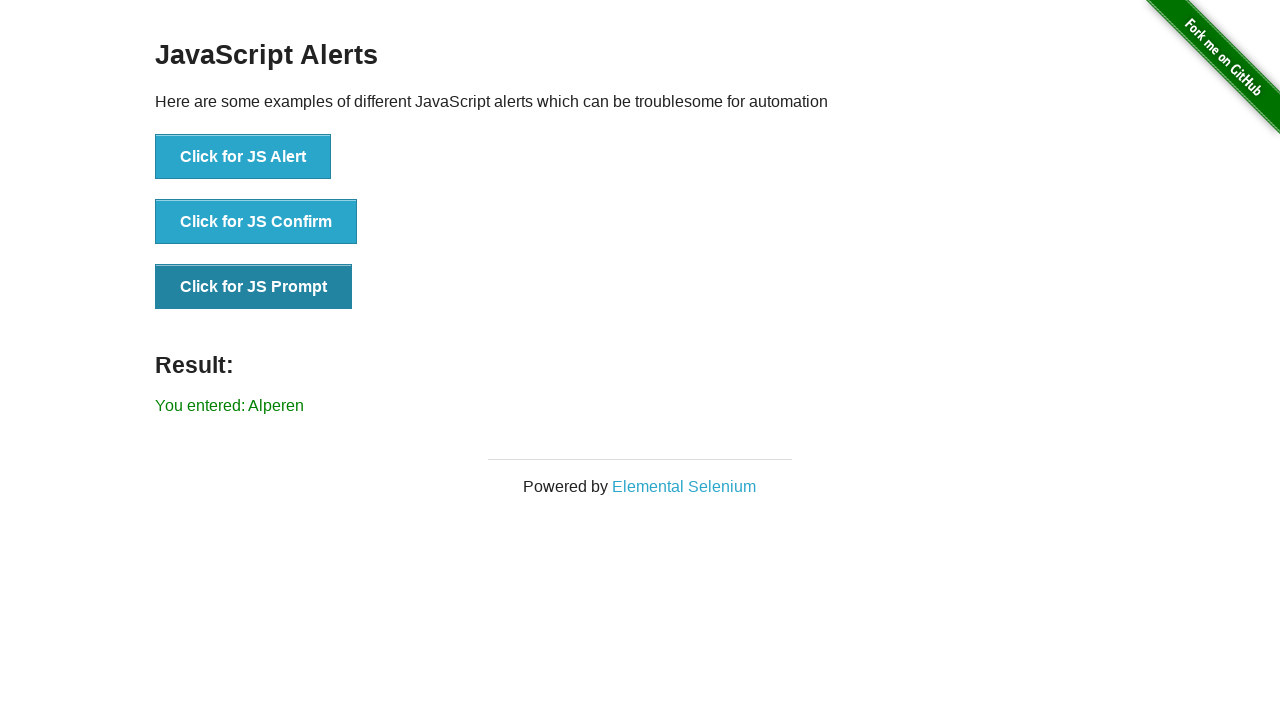

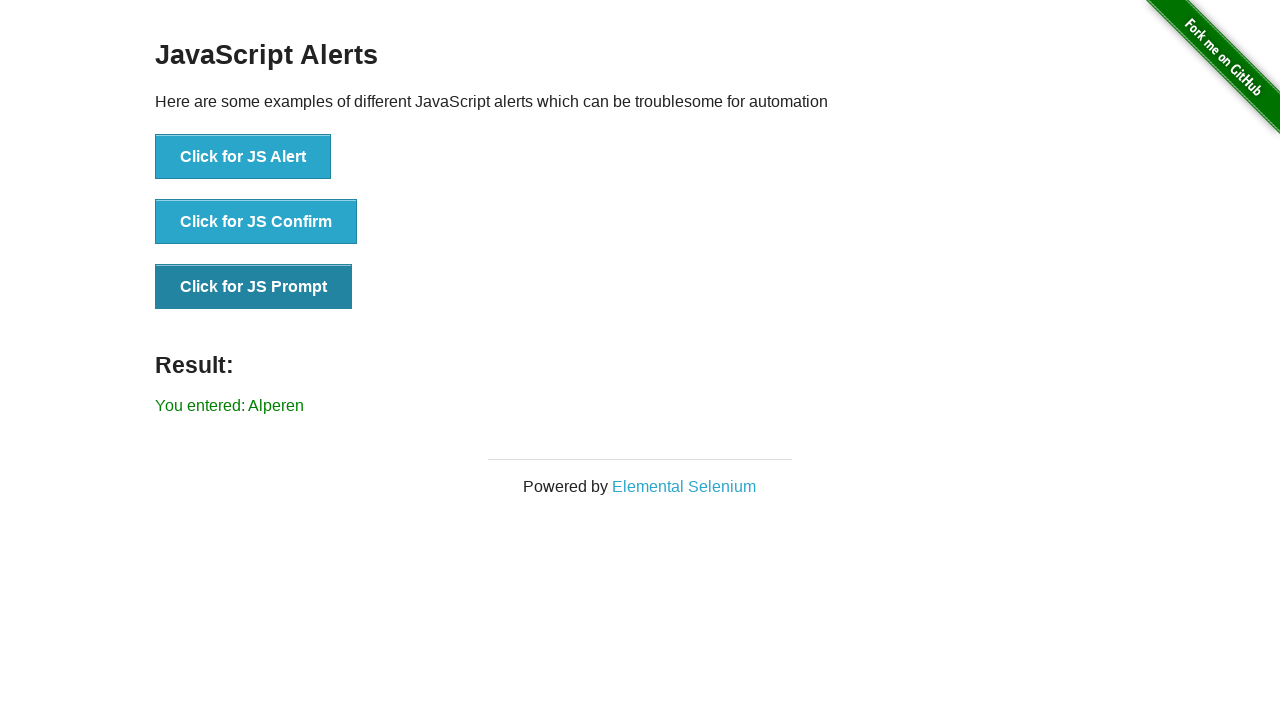